Navigates to the login page and verifies the Username and Password labels are present

Starting URL: https://the-internet.herokuapp.com/

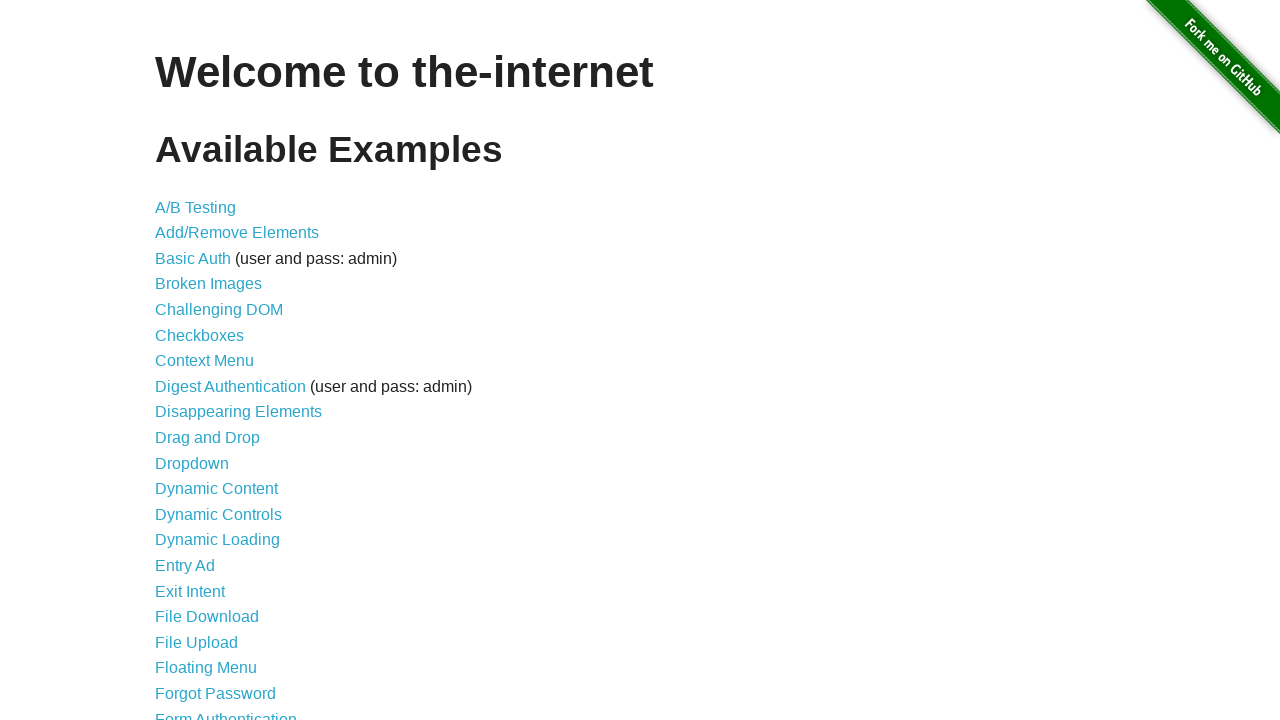

Clicked on Form Authentication link at (226, 712) on xpath=//a[text()='Form Authentication']
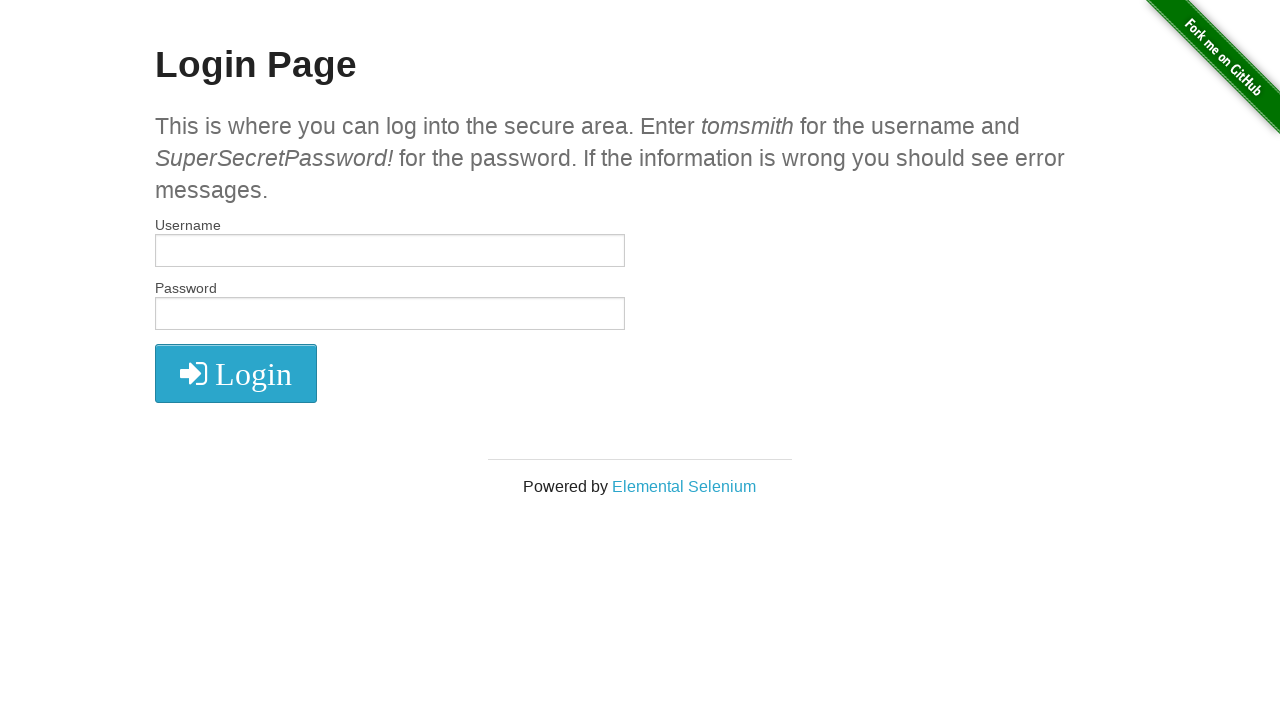

Waited for labels to be present
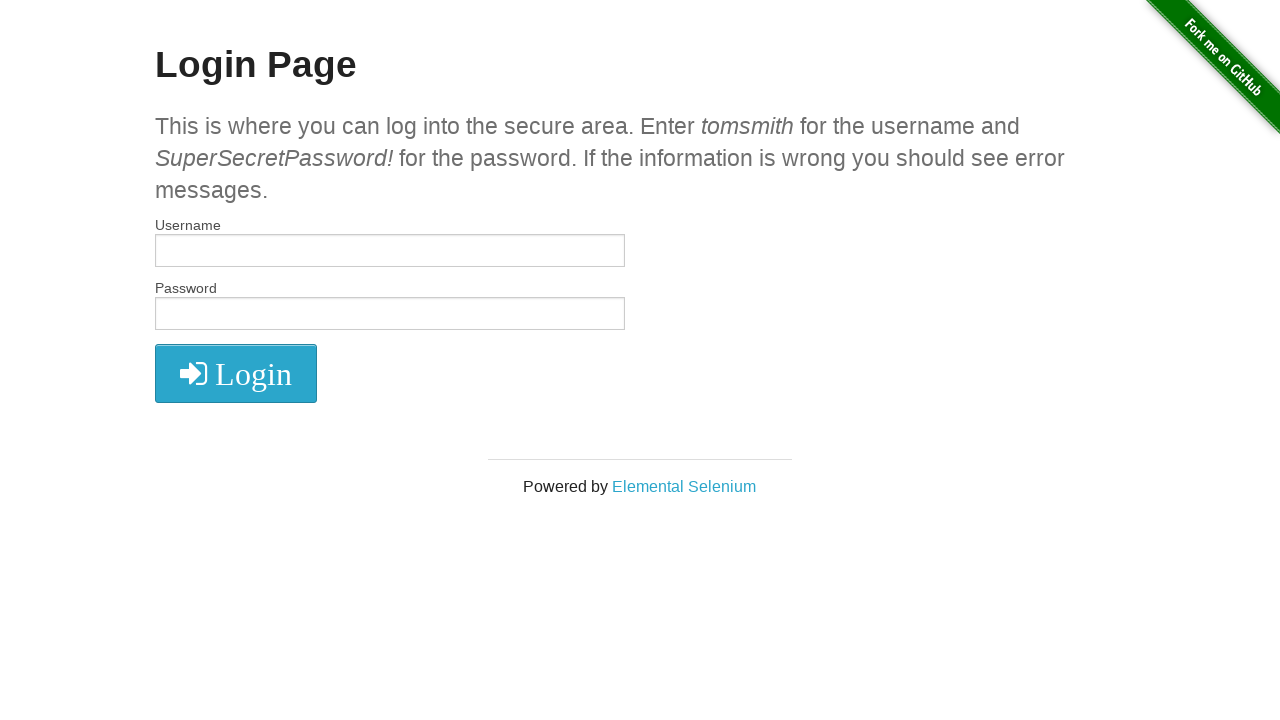

Retrieved all label elements
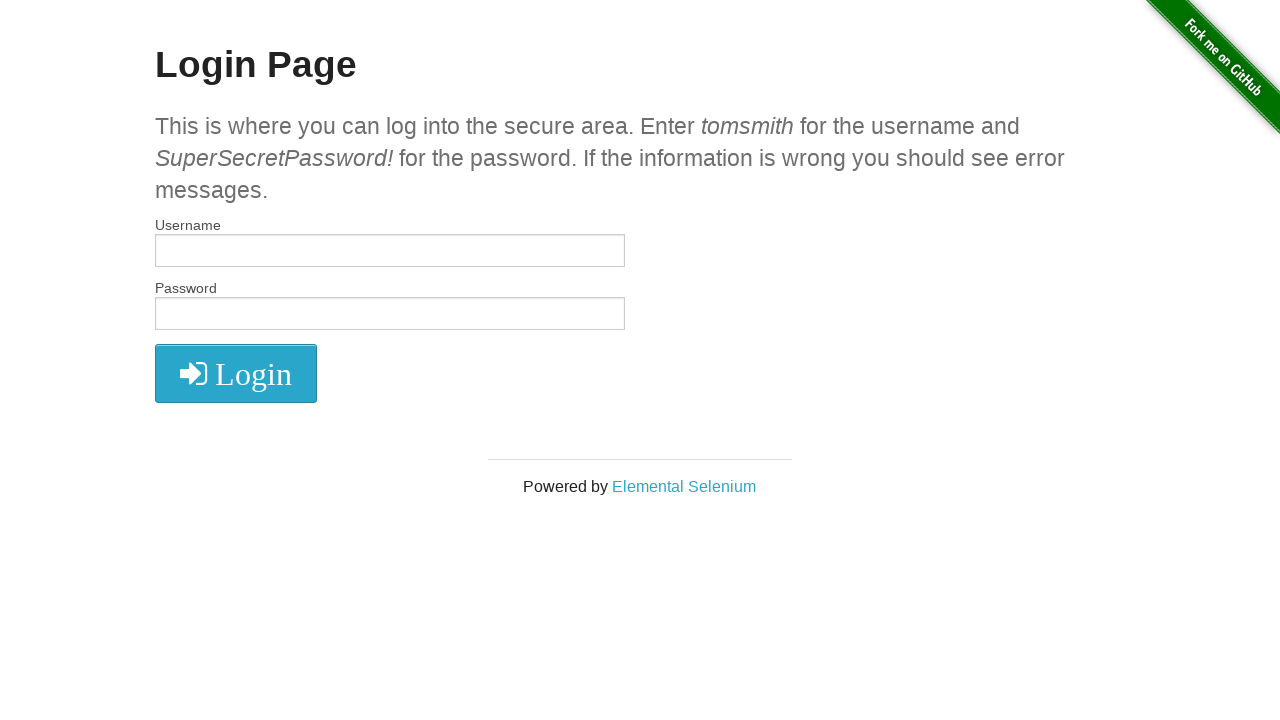

Extracted text content from all labels
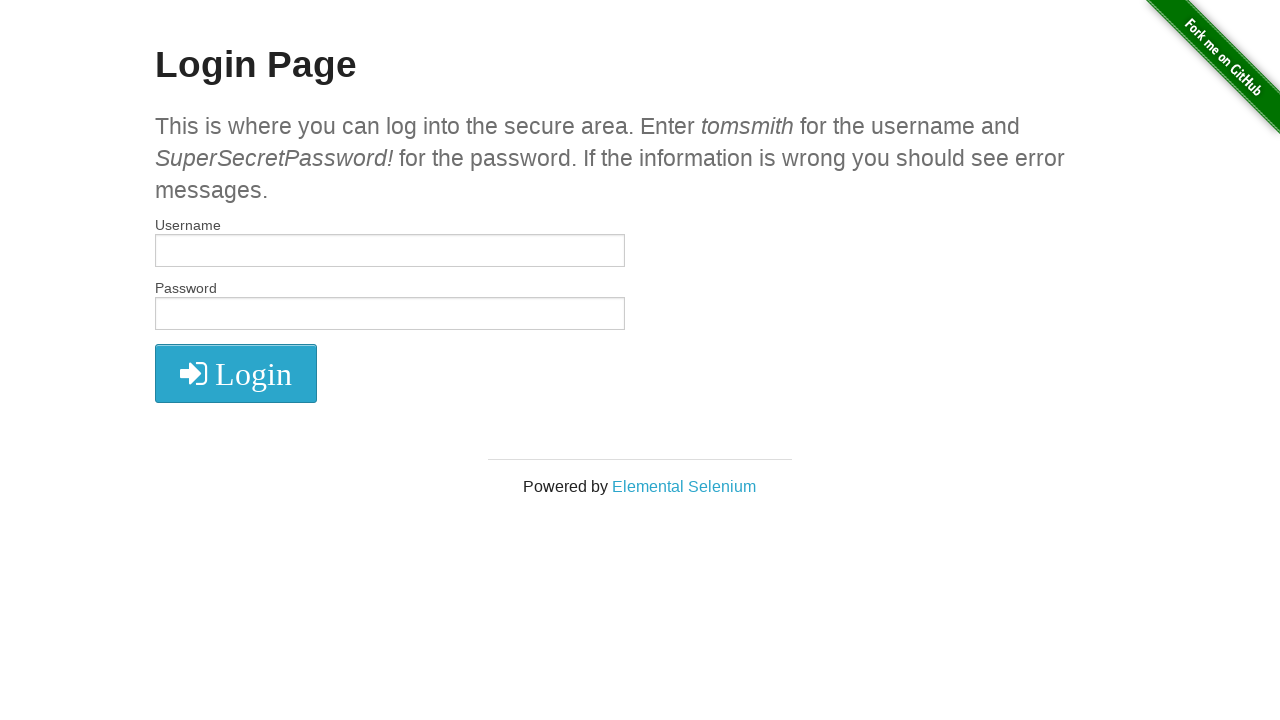

Verified Username label is present
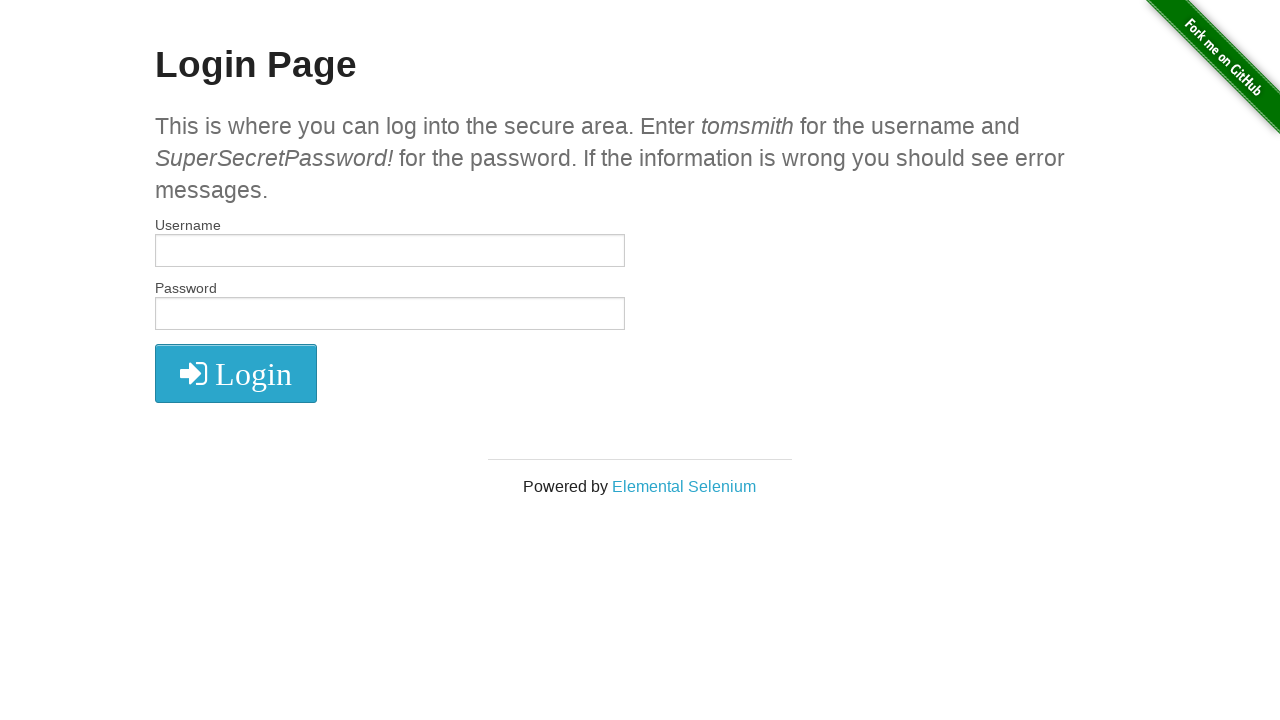

Verified Password label is present
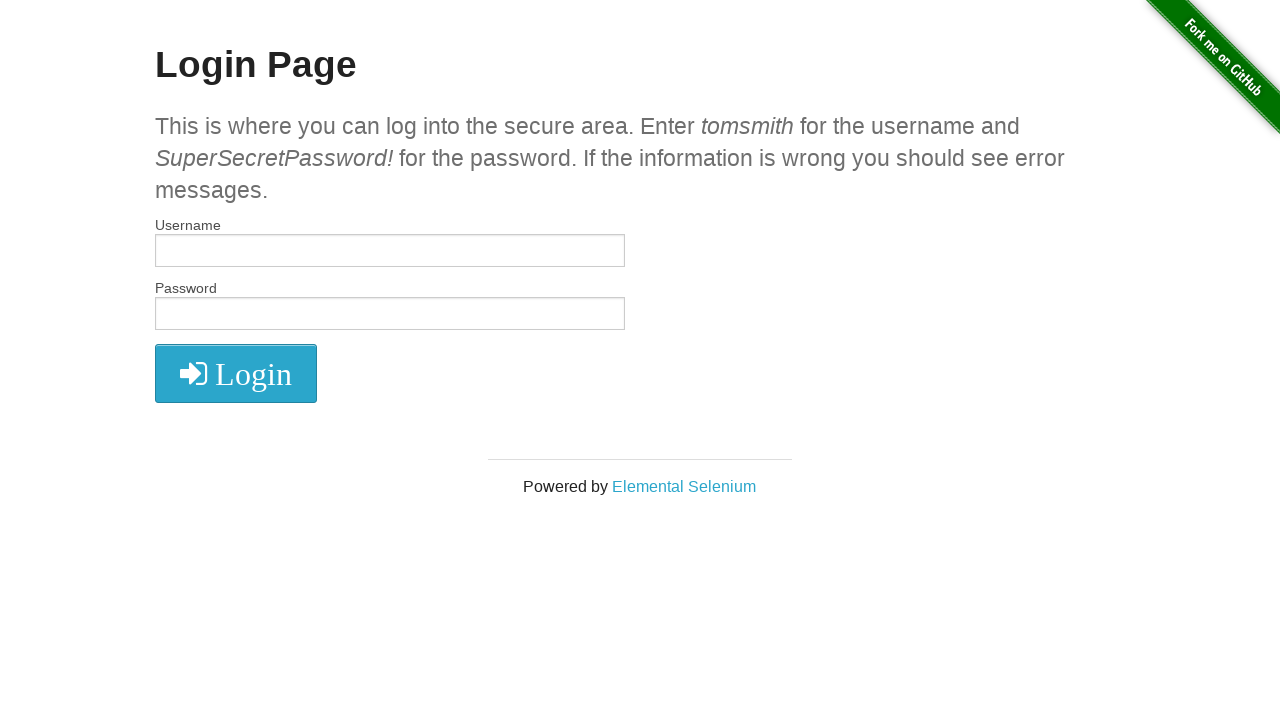

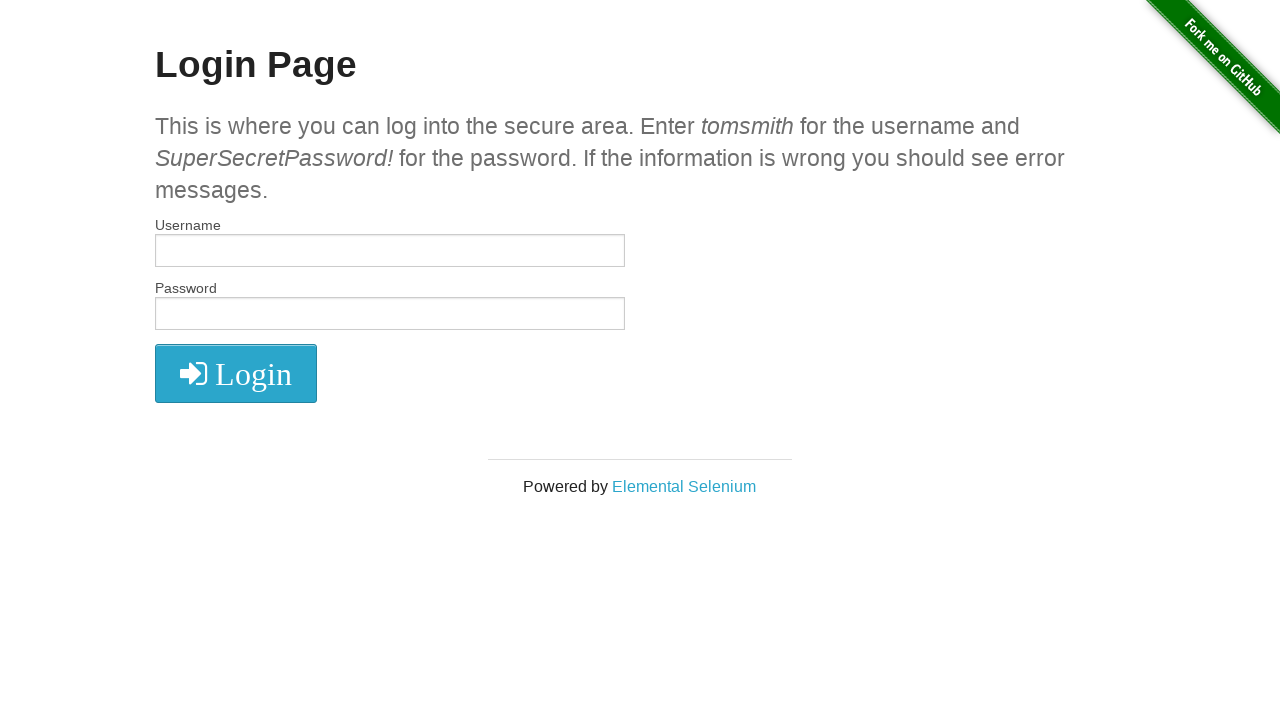